Tests a registration form by filling in first name, last name, and email fields, then submitting the form and verifying the success message

Starting URL: https://suninjuly.github.io/registration1.html

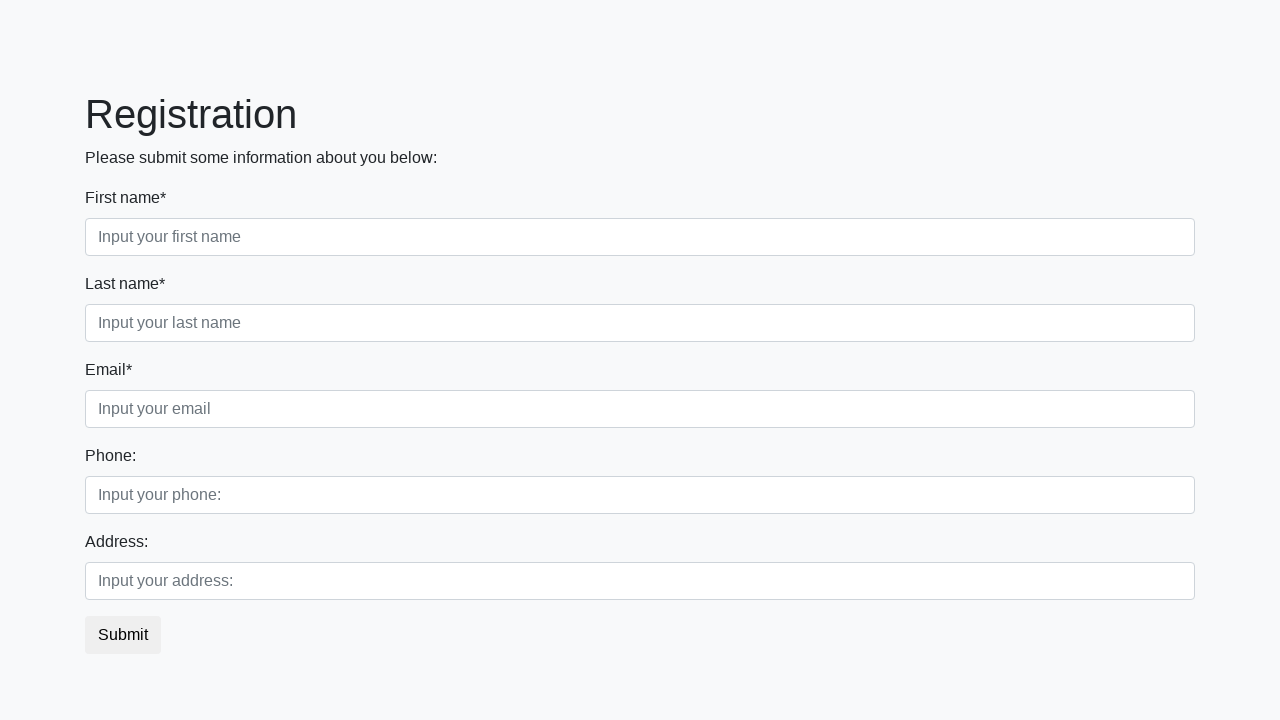

Filled first name field with 'John' on div.first_block > div.first_class > input
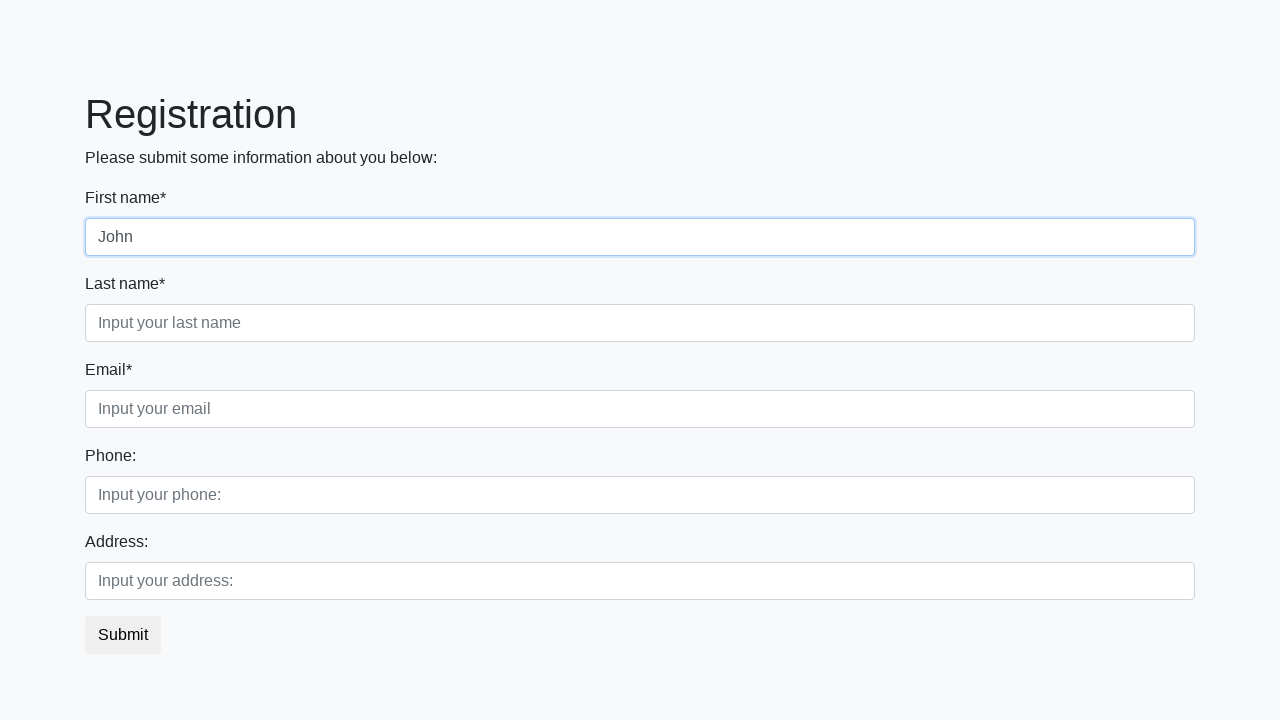

Filled last name field with 'Smith' on div.first_block > div.second_class > input
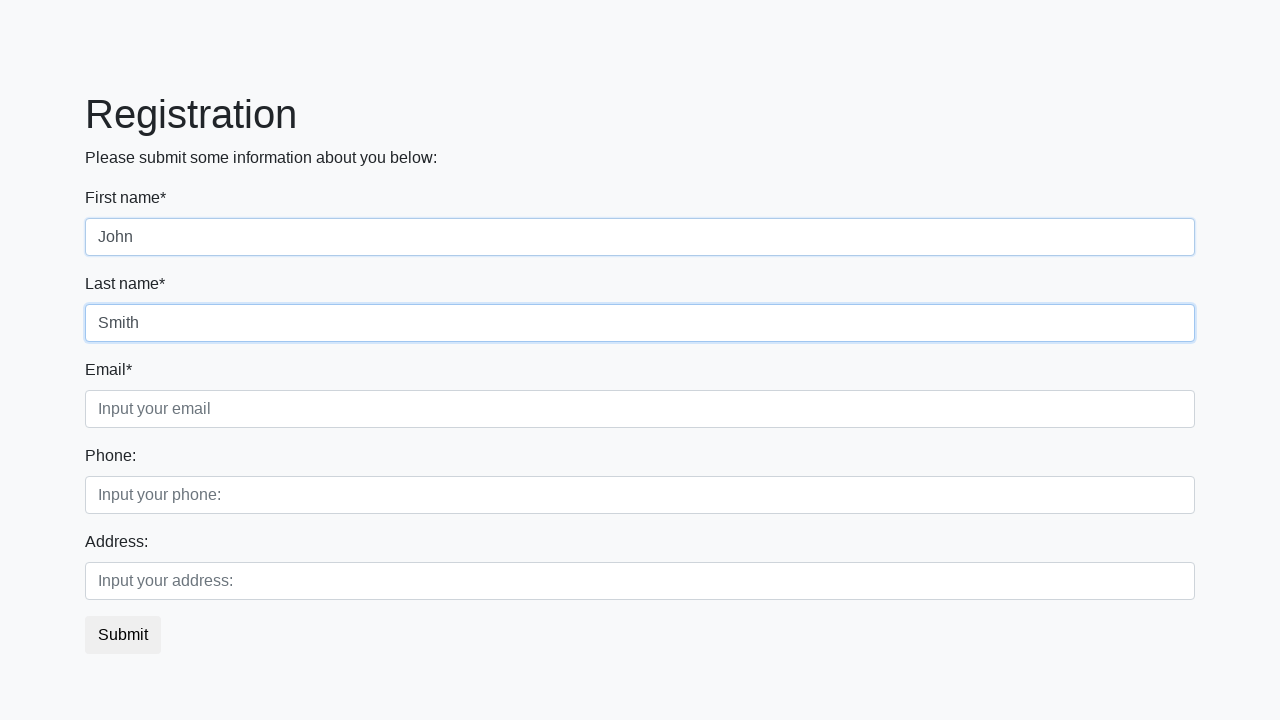

Filled email field with 'john.smith@example.com' on div.first_block > div.third_class > input
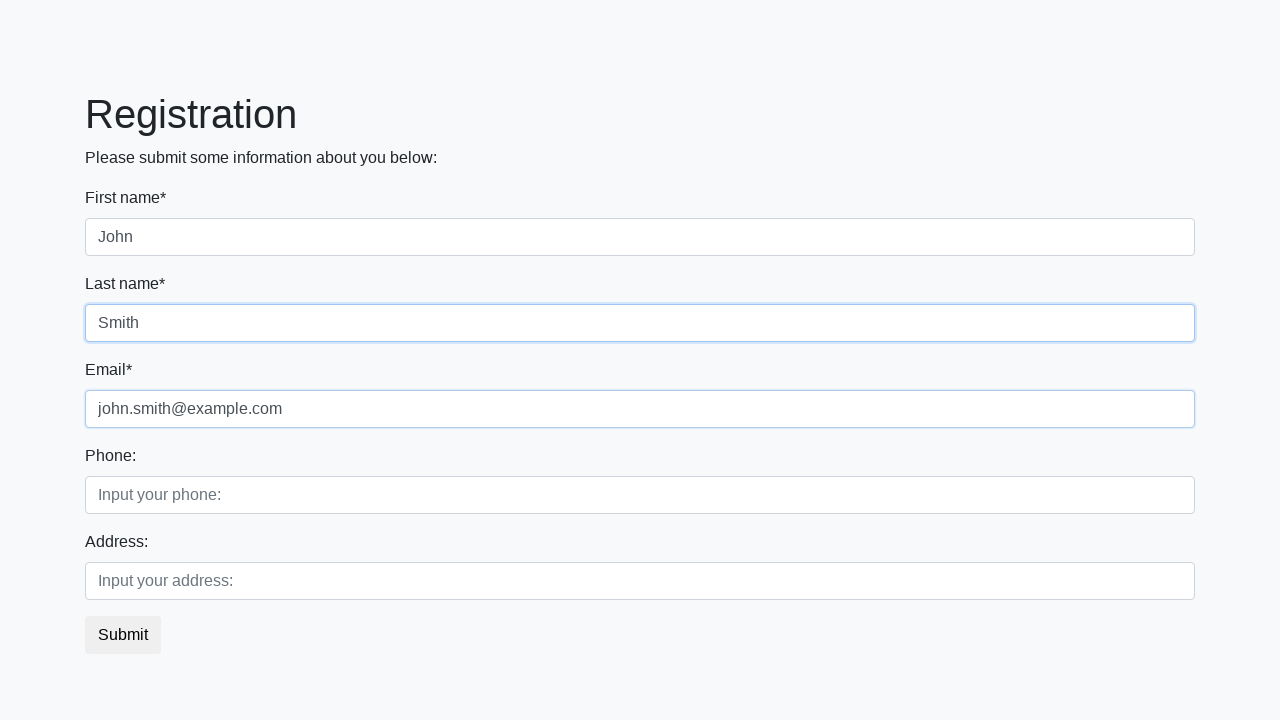

Clicked submit button to register at (123, 635) on button.btn
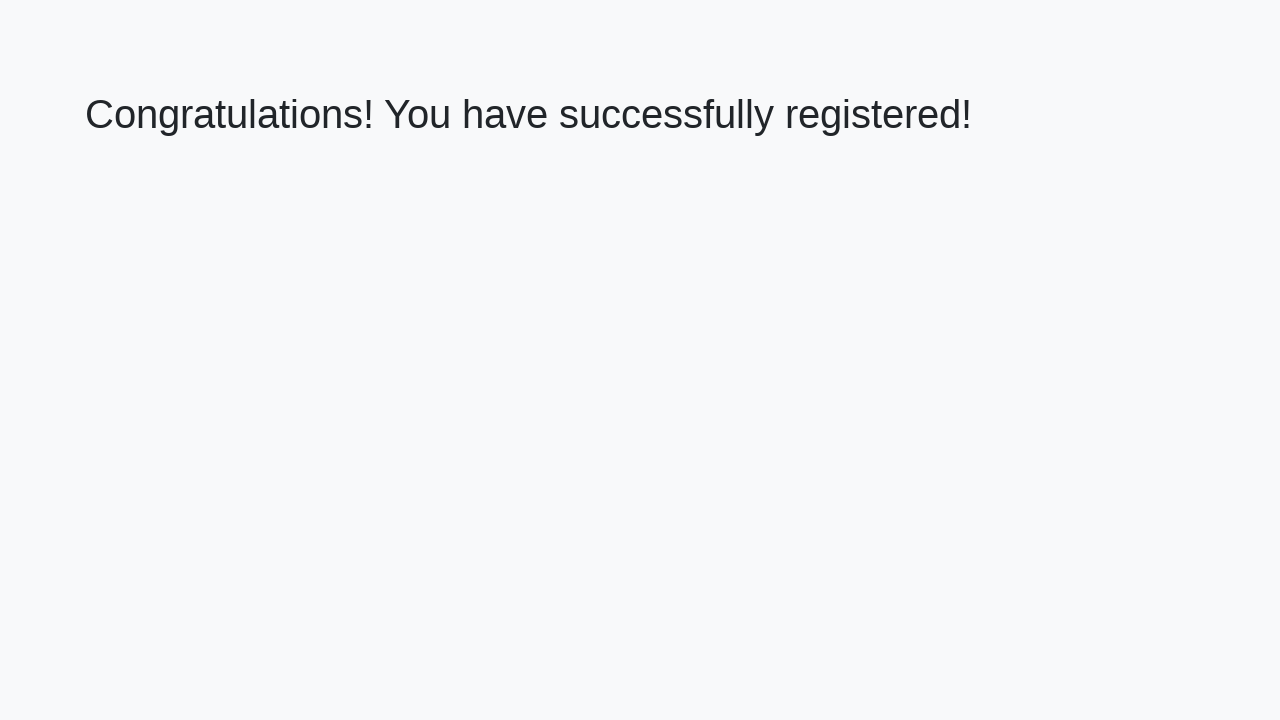

Success message appeared on page
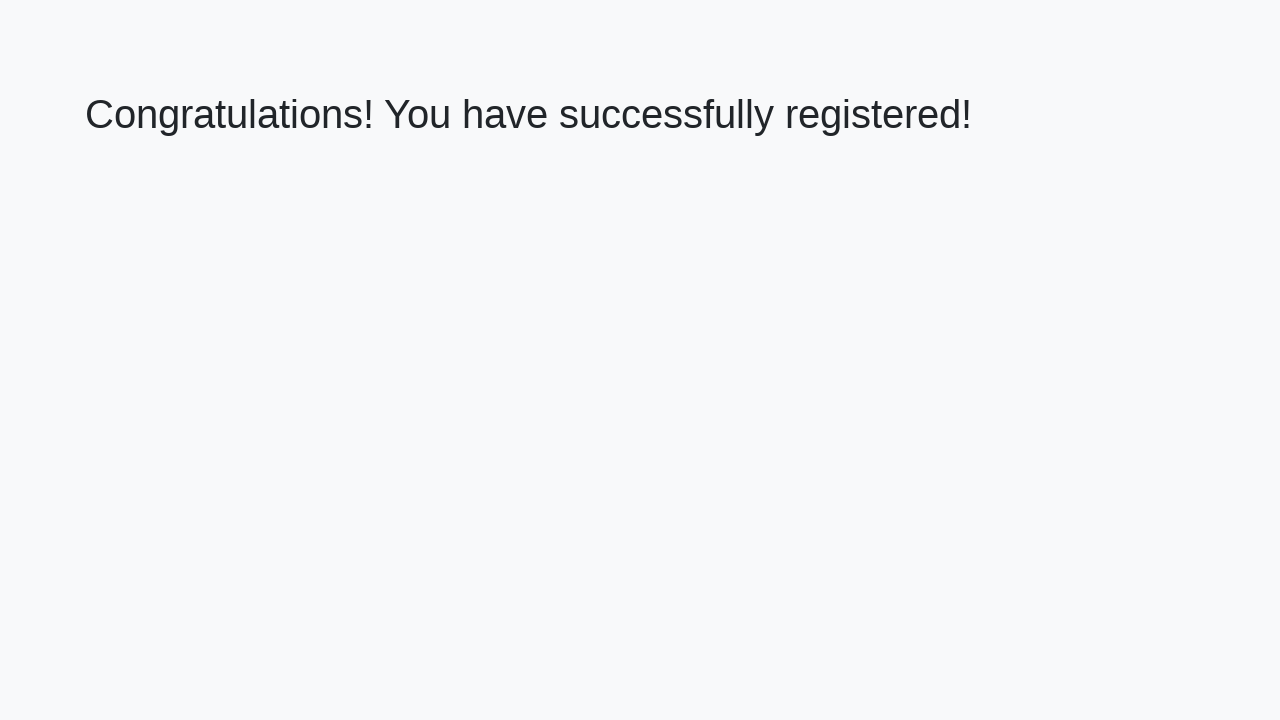

Retrieved success message text
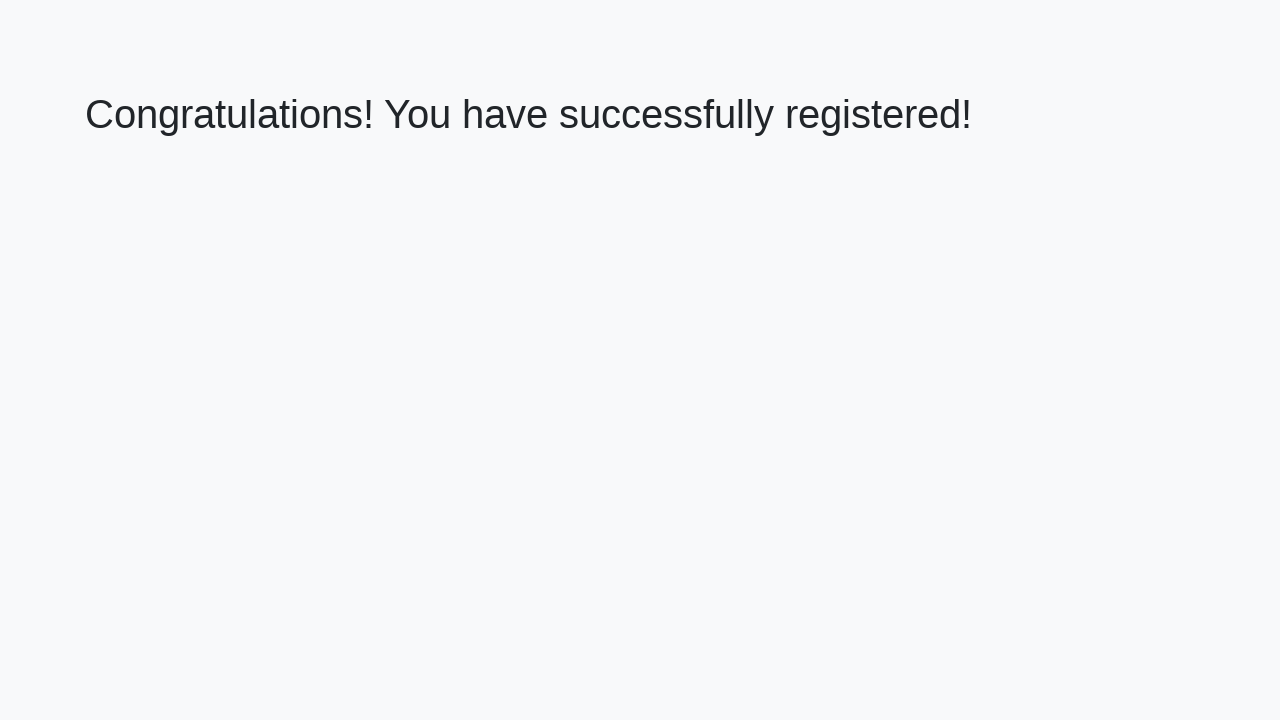

Verified success message matches expected text
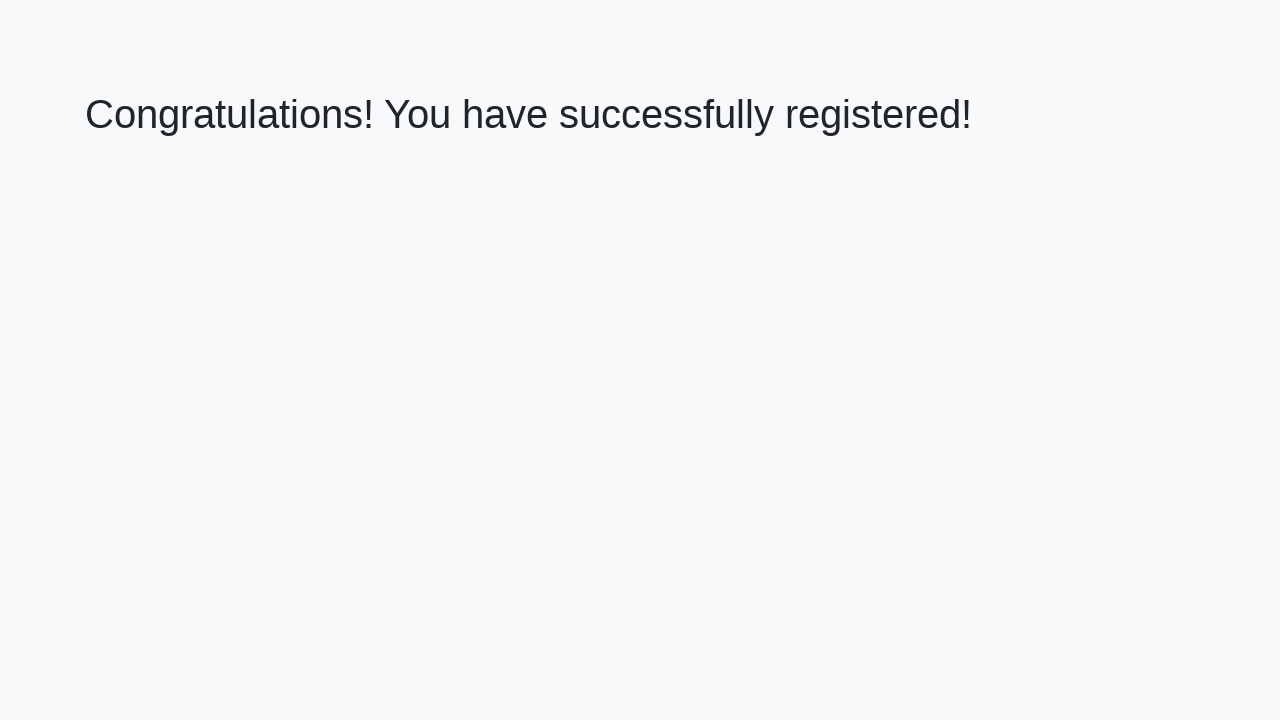

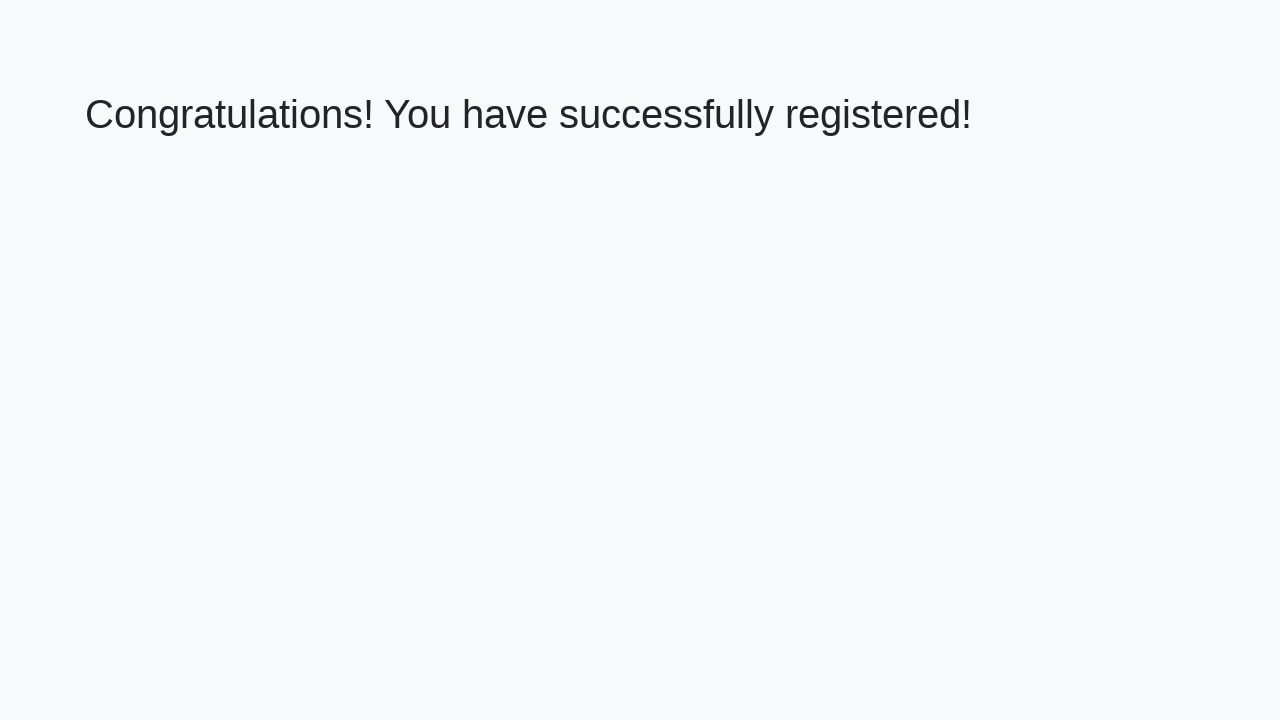